Tests sorting the Due column in descending order by clicking the column header twice and verifying the table data is sorted correctly

Starting URL: http://the-internet.herokuapp.com/tables

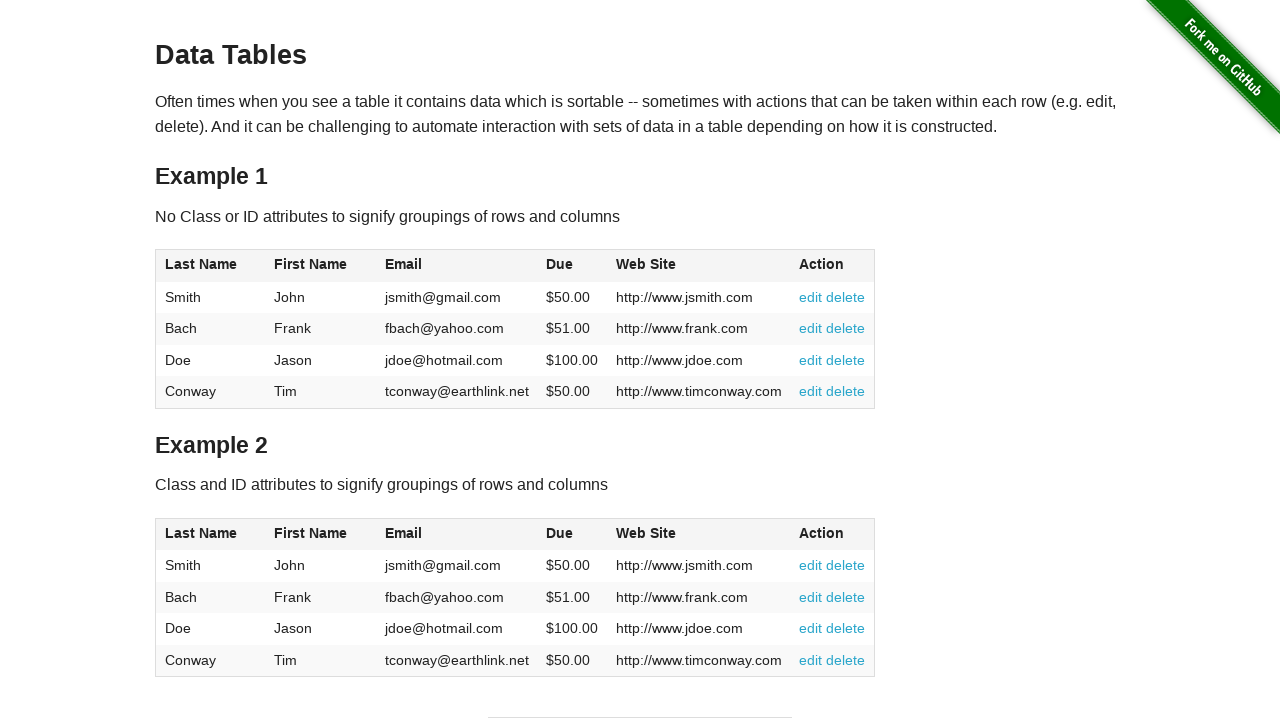

Clicked Due column header first time for ascending sort at (572, 266) on #table1 thead tr th:nth-of-type(4)
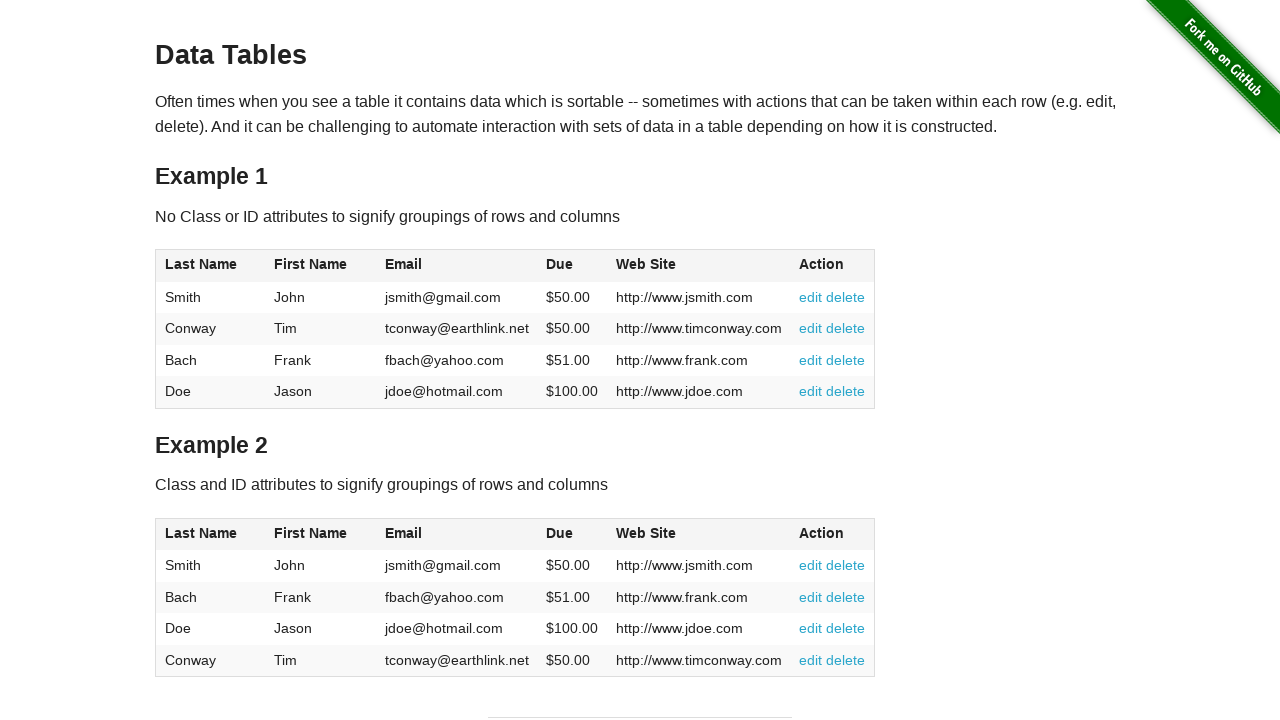

Clicked Due column header second time to sort in descending order at (572, 266) on #table1 thead tr th:nth-of-type(4)
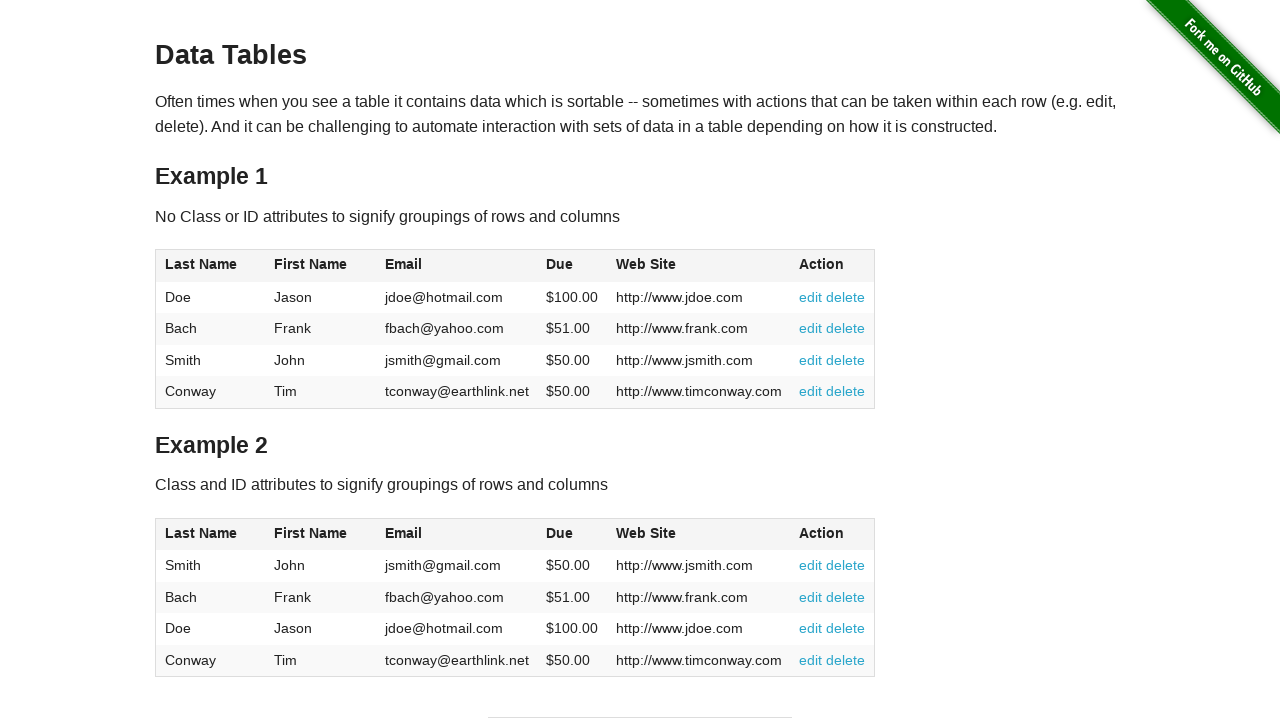

Verified Due column cells are present in the table
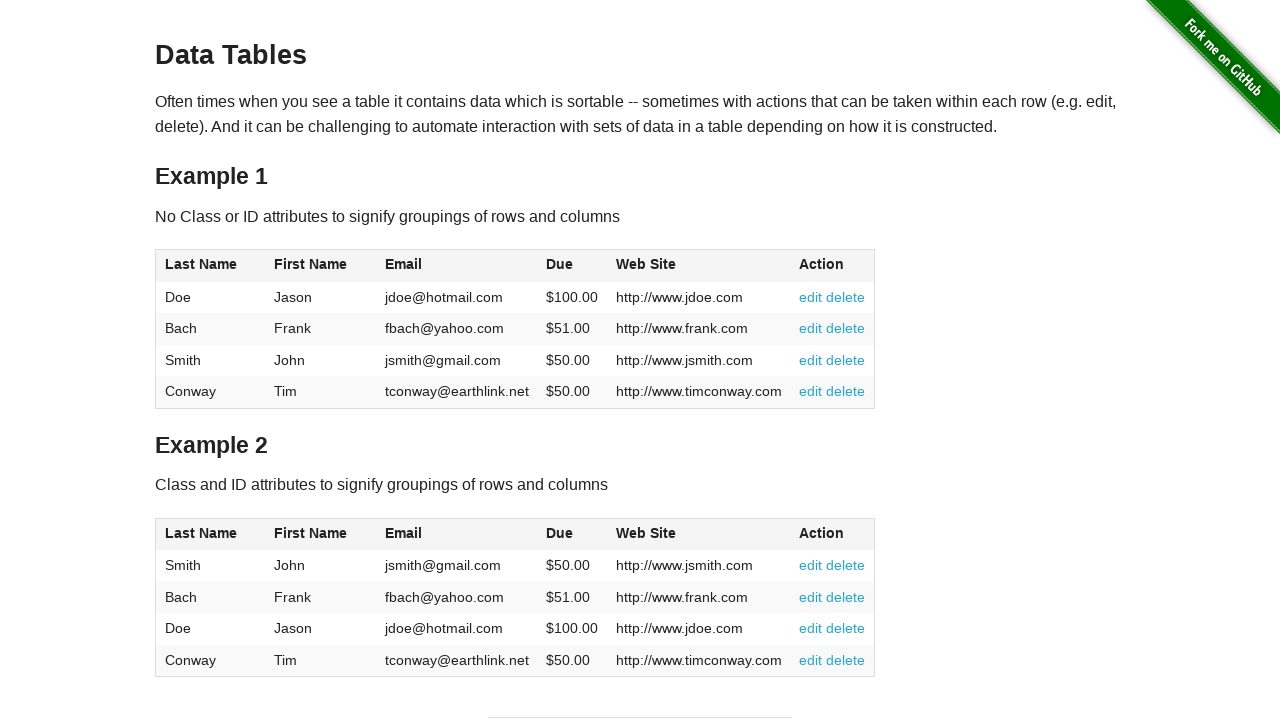

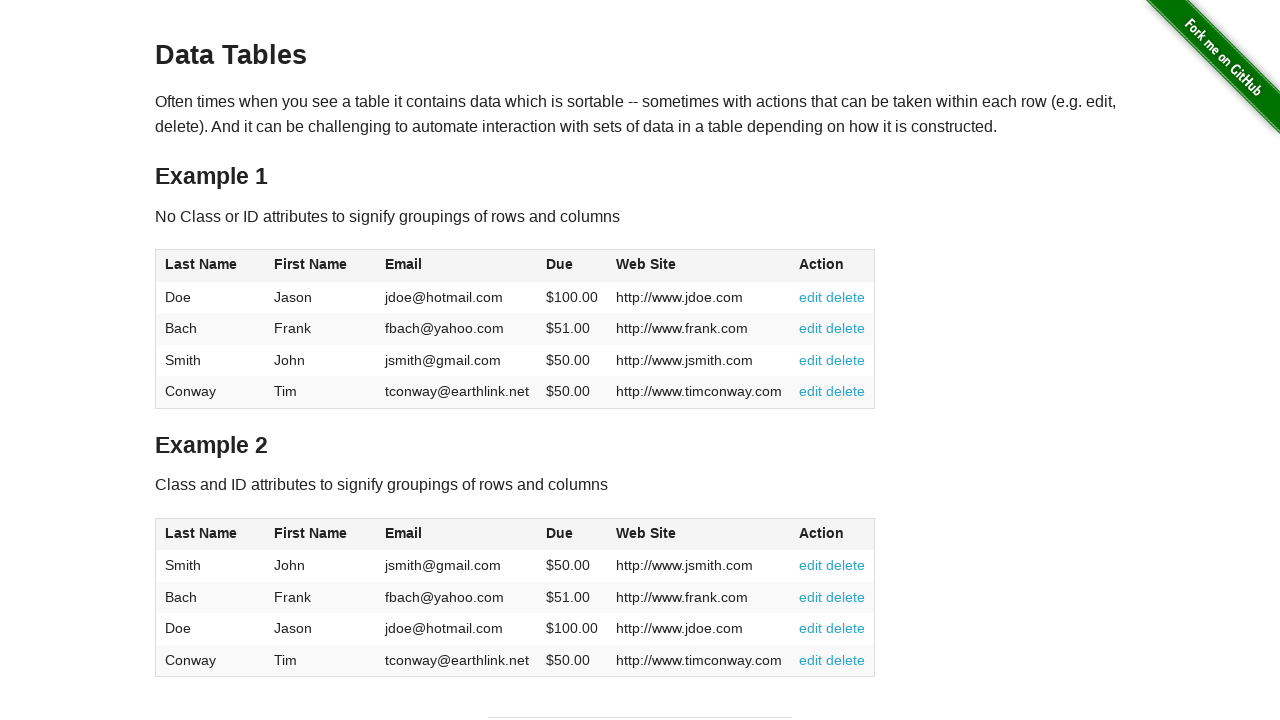